Tests the jQuery UI selectable widget by performing a click and hold action to select multiple list items from item 1 to item 4

Starting URL: https://jqueryui.com/selectable/

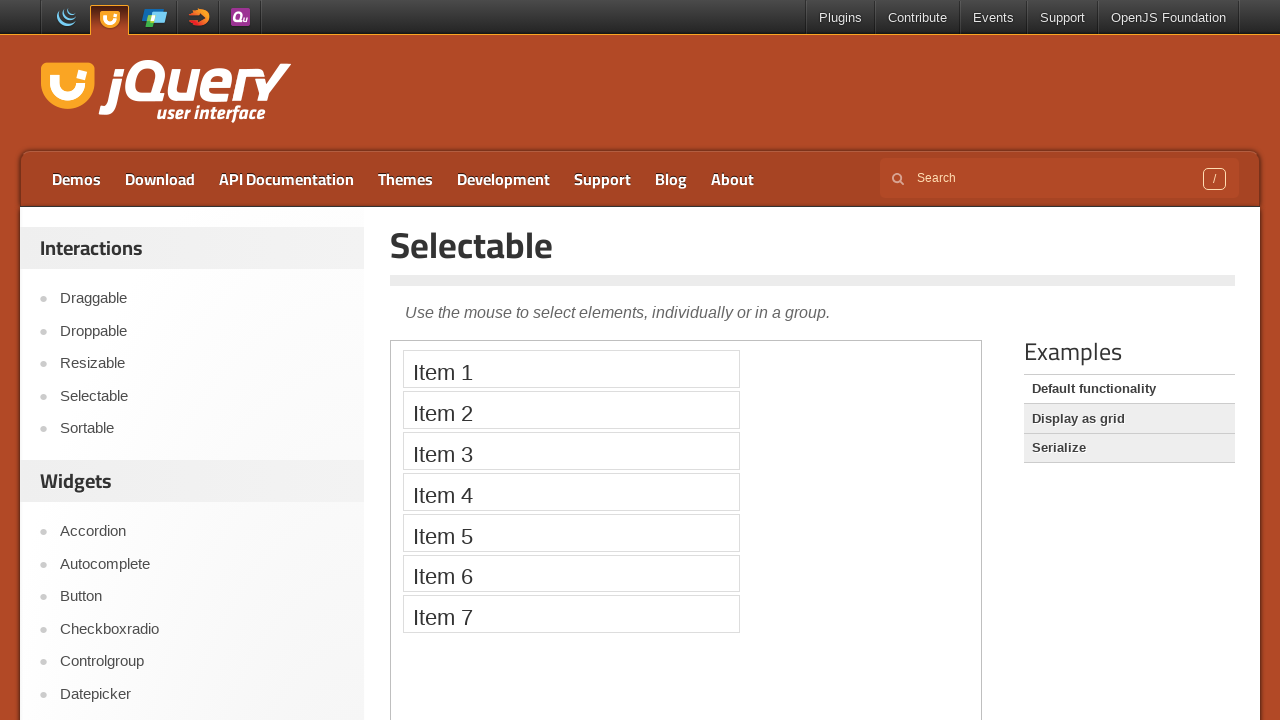

Located the demo iframe for jQuery UI selectable
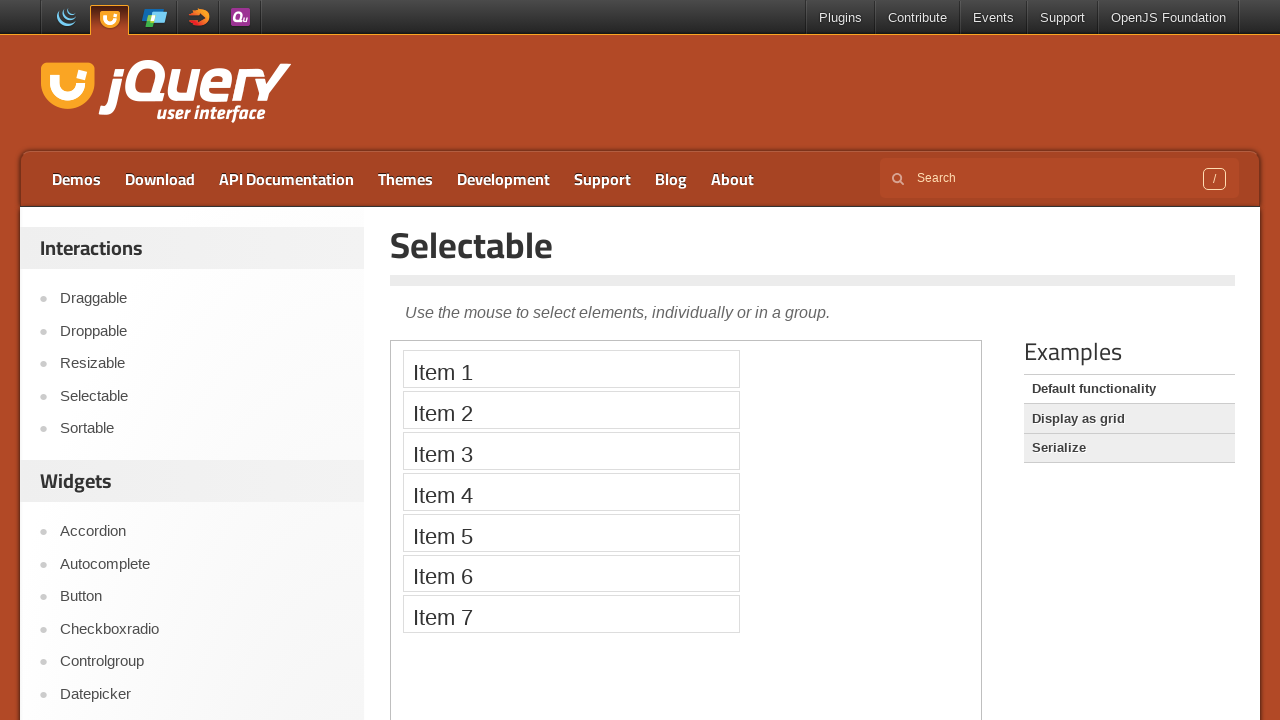

Located the first list item (item 1)
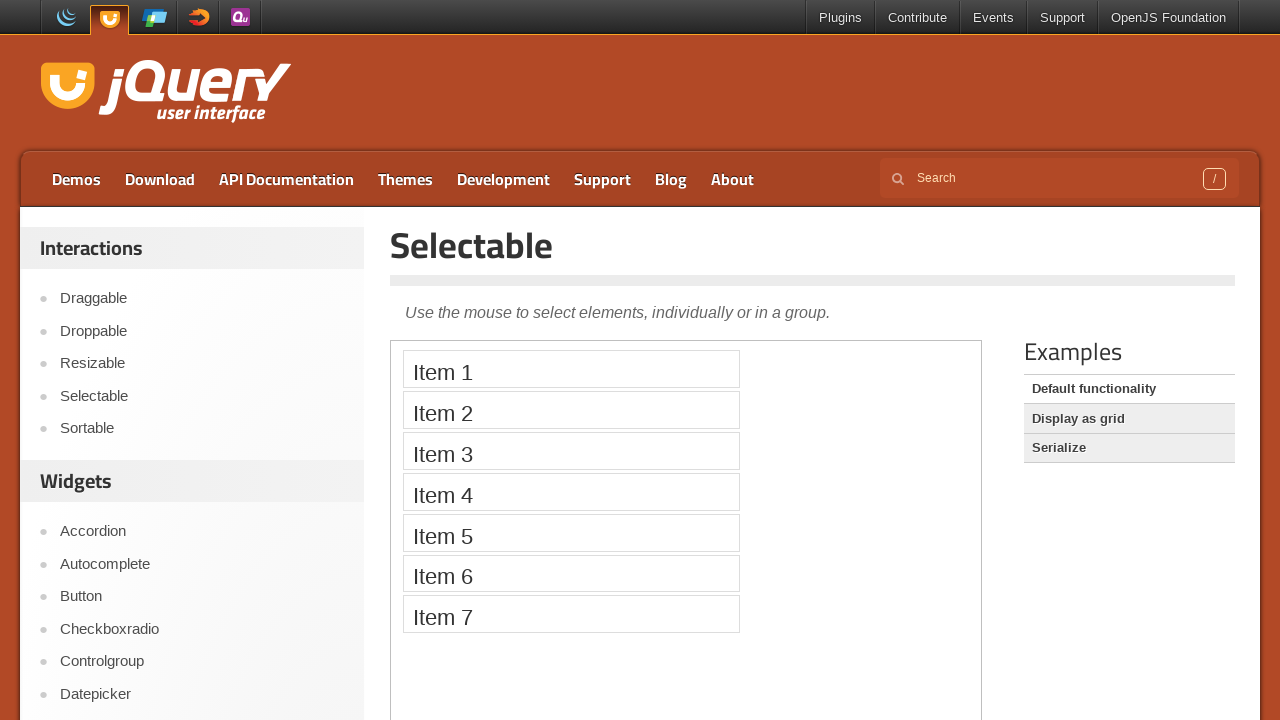

Located the fourth list item (item 4)
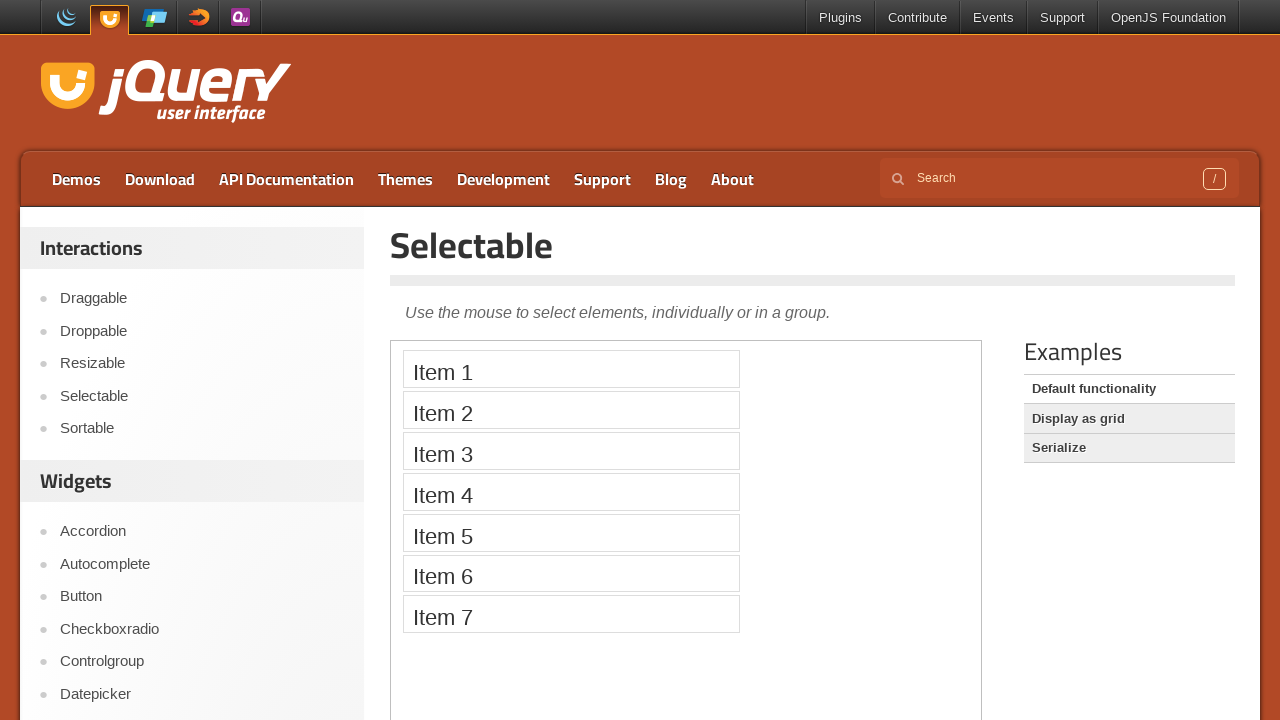

First list item is visible
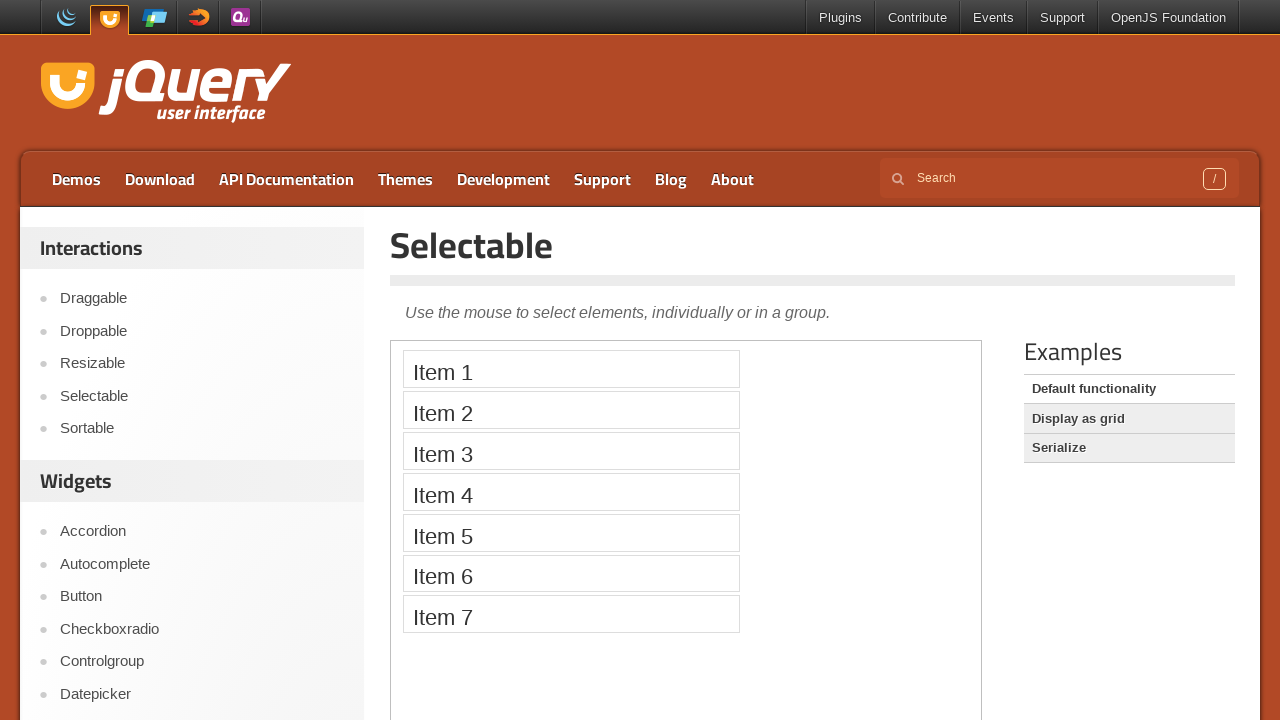

Got bounding box for first list item
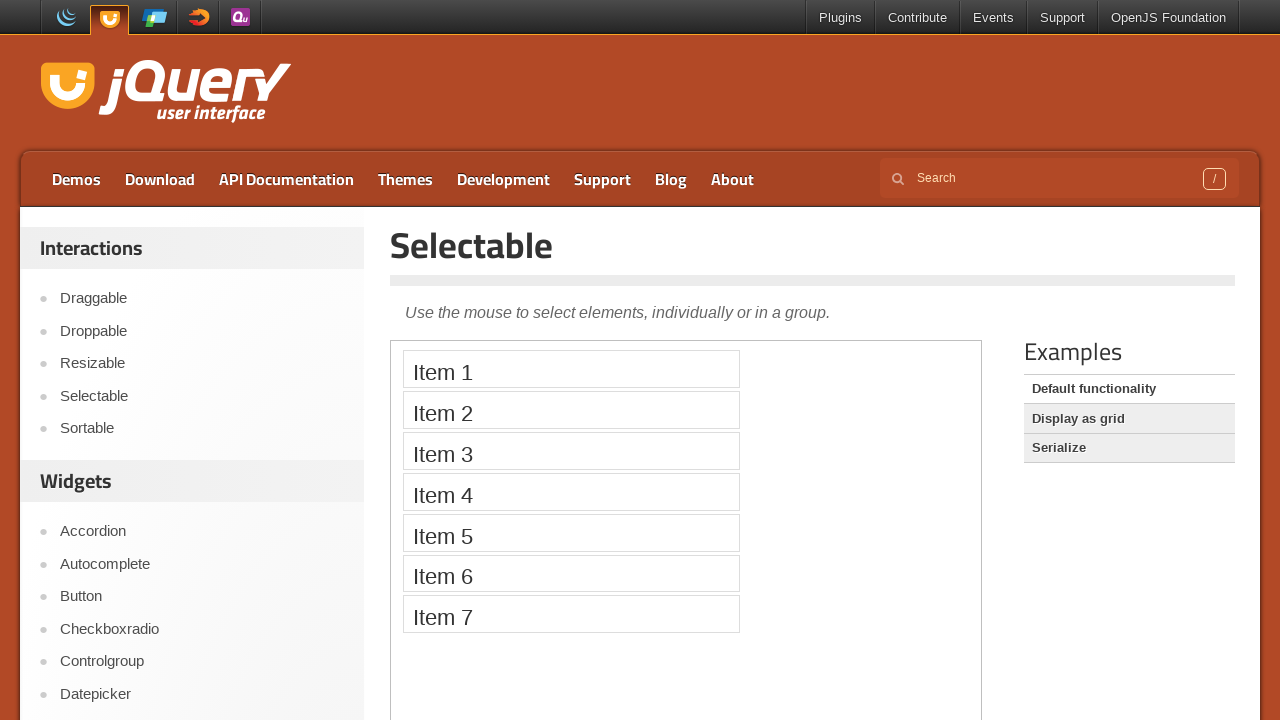

Got bounding box for fourth list item
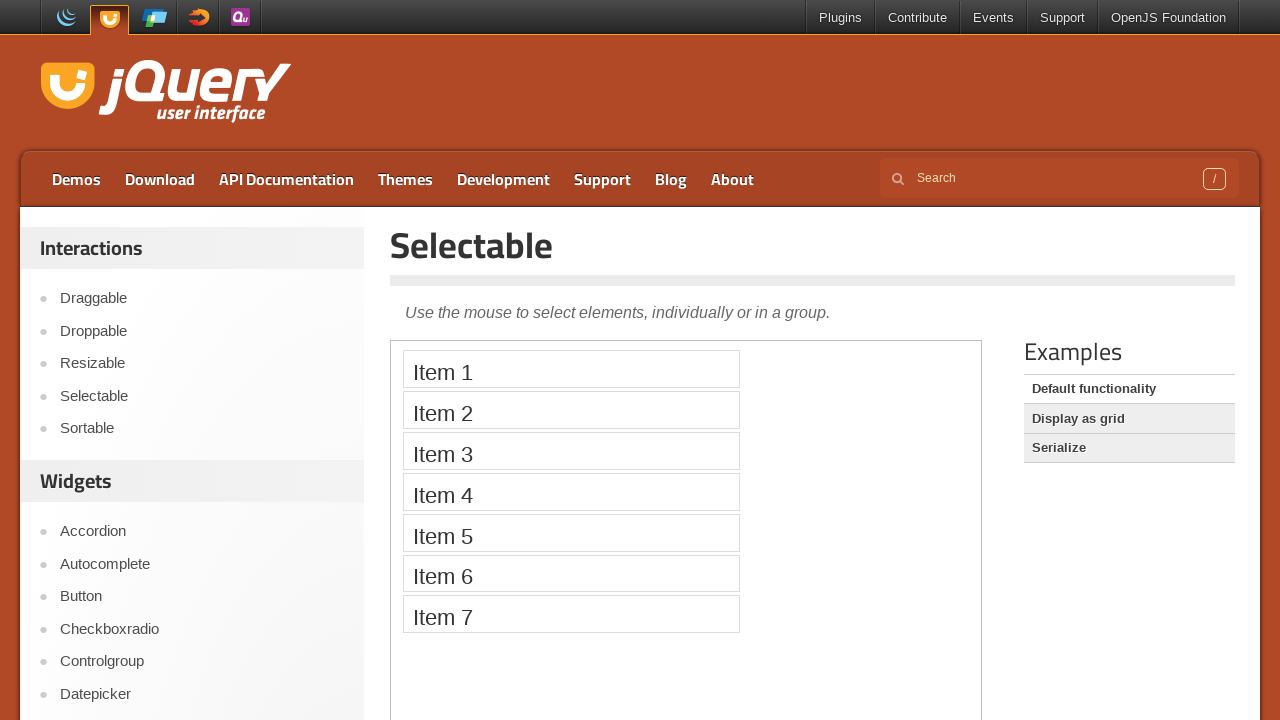

Moved mouse to center of first list item at (571, 369)
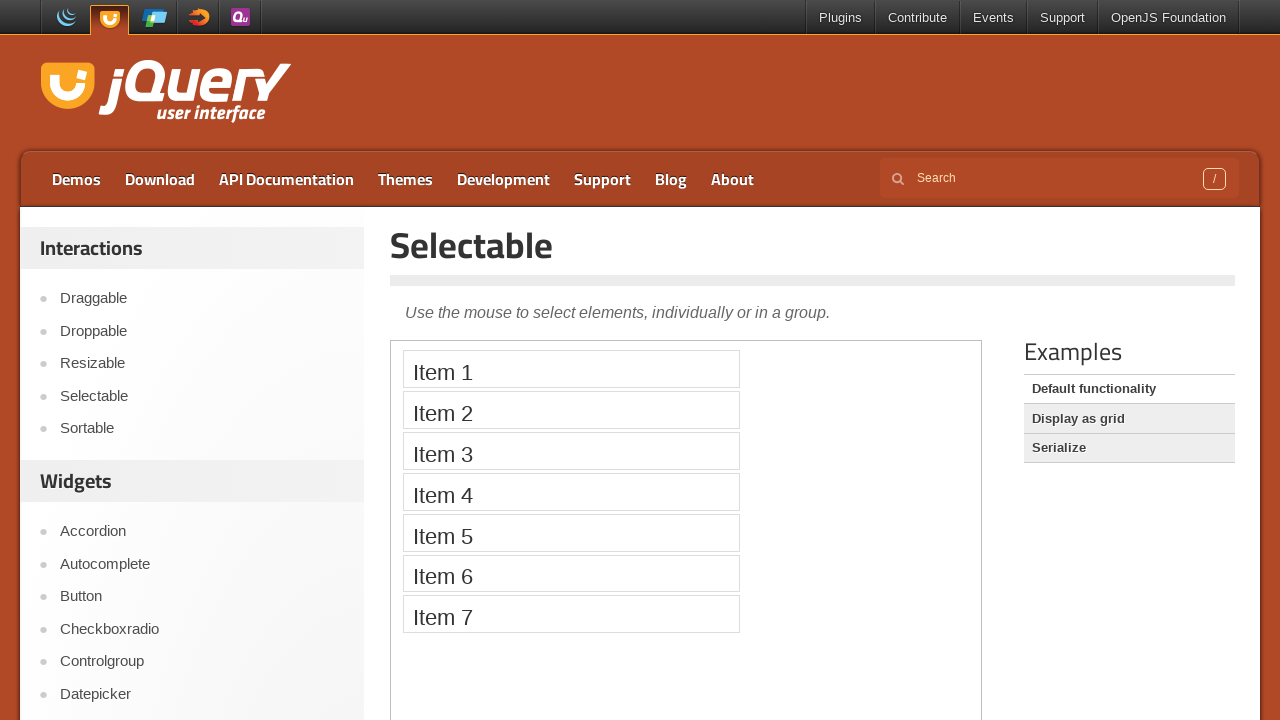

Mouse button pressed down on first item at (571, 369)
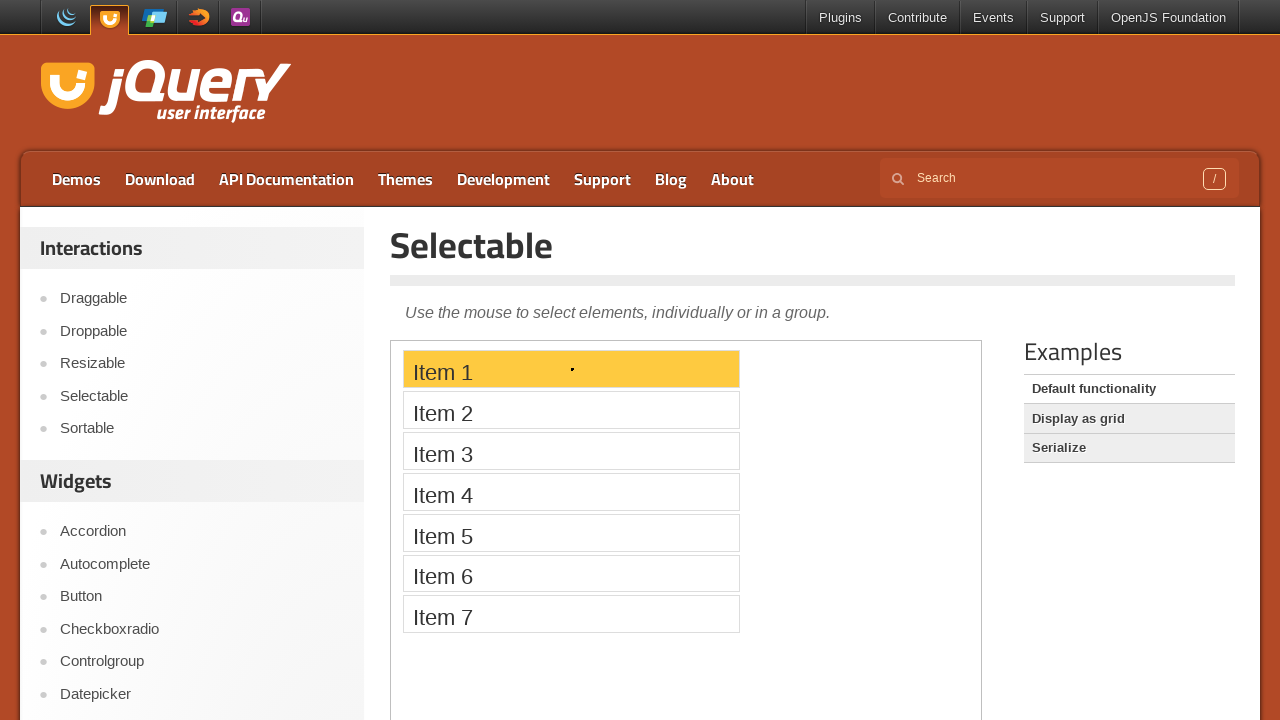

Dragged mouse to center of fourth list item while holding button at (571, 492)
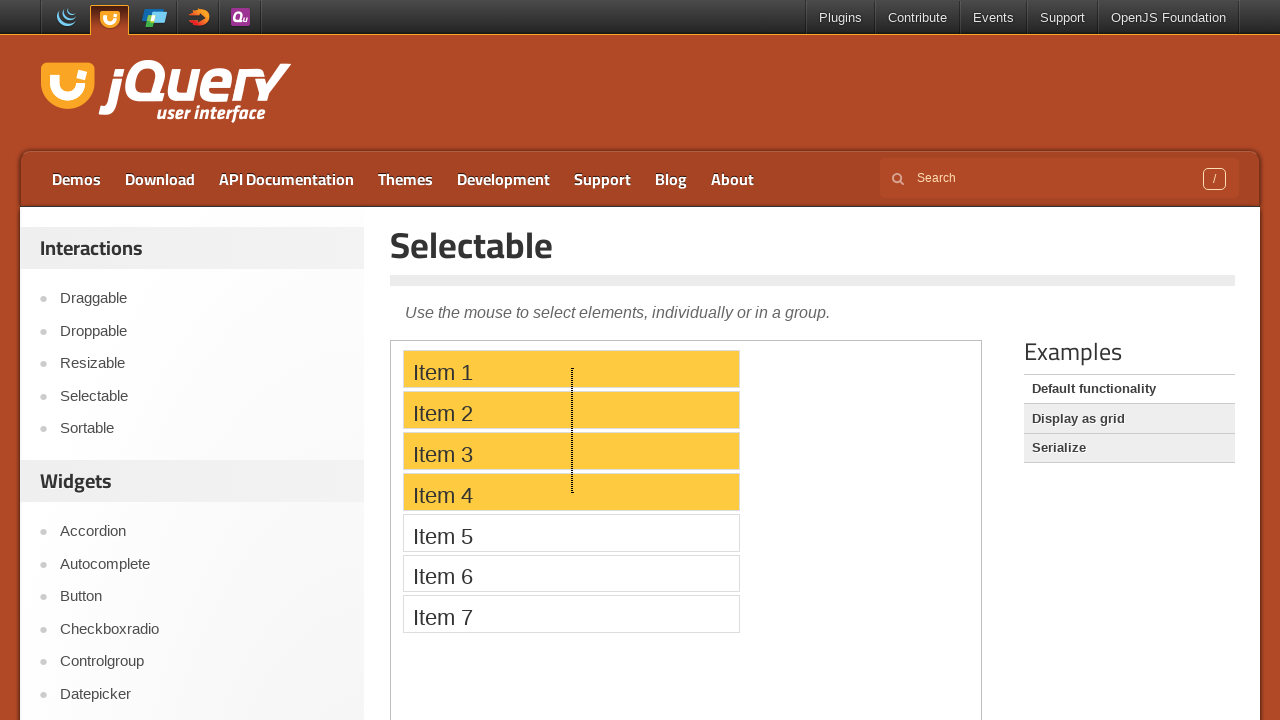

Mouse button released, completing click-and-hold selection from item 1 to item 4 at (571, 492)
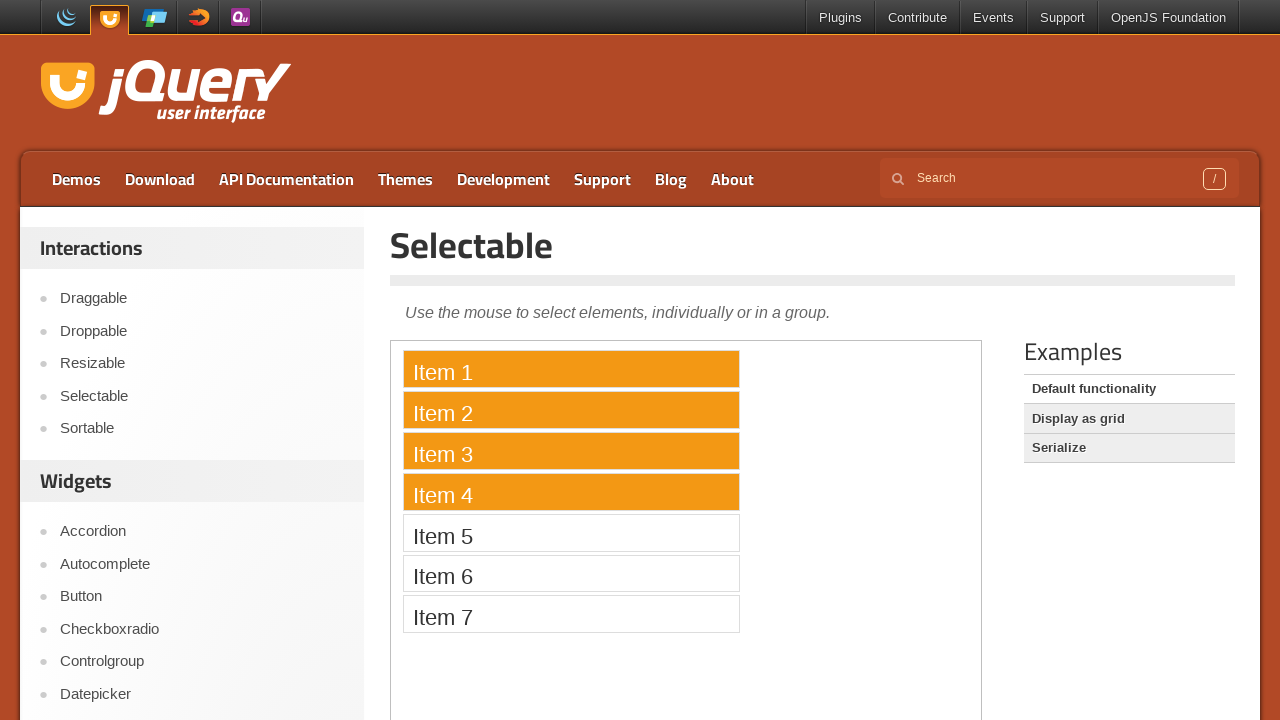

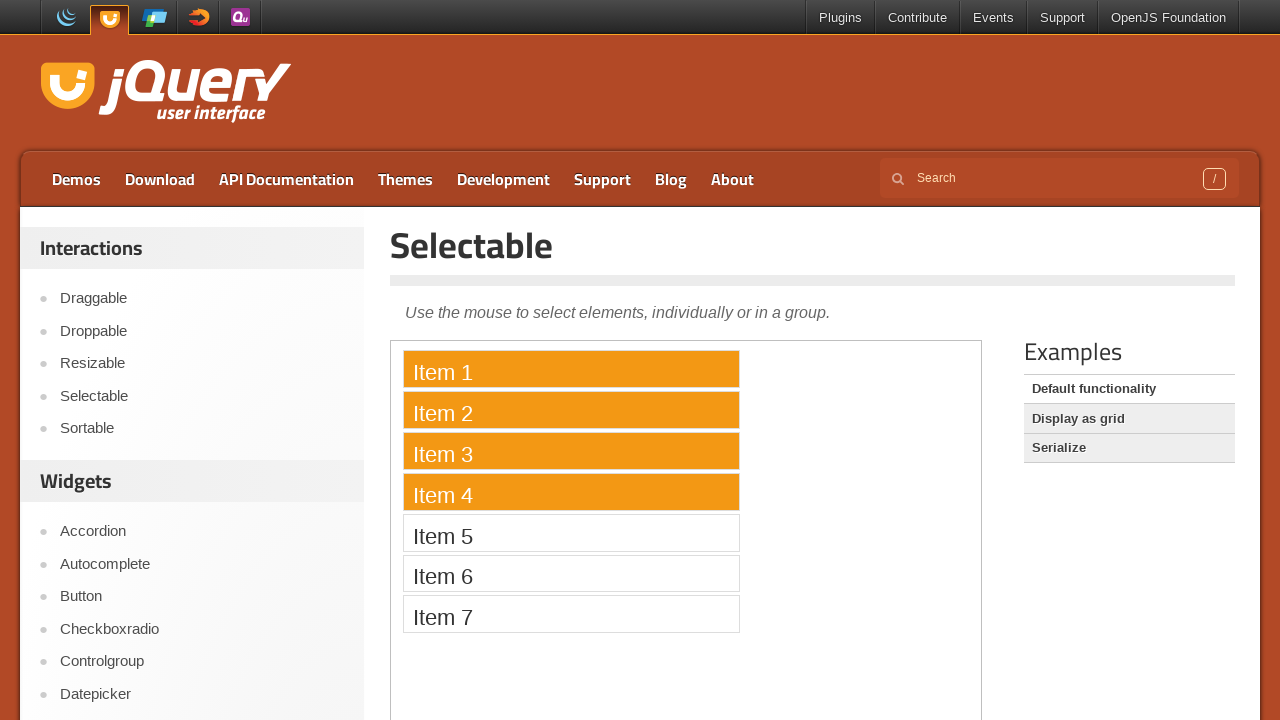